Tests handling of JavaScript prompt dialog by clicking a button that triggers a prompt dialog, entering text, and accepting it.

Starting URL: https://www.byhy.net/cdn2/files/selenium/test4.html

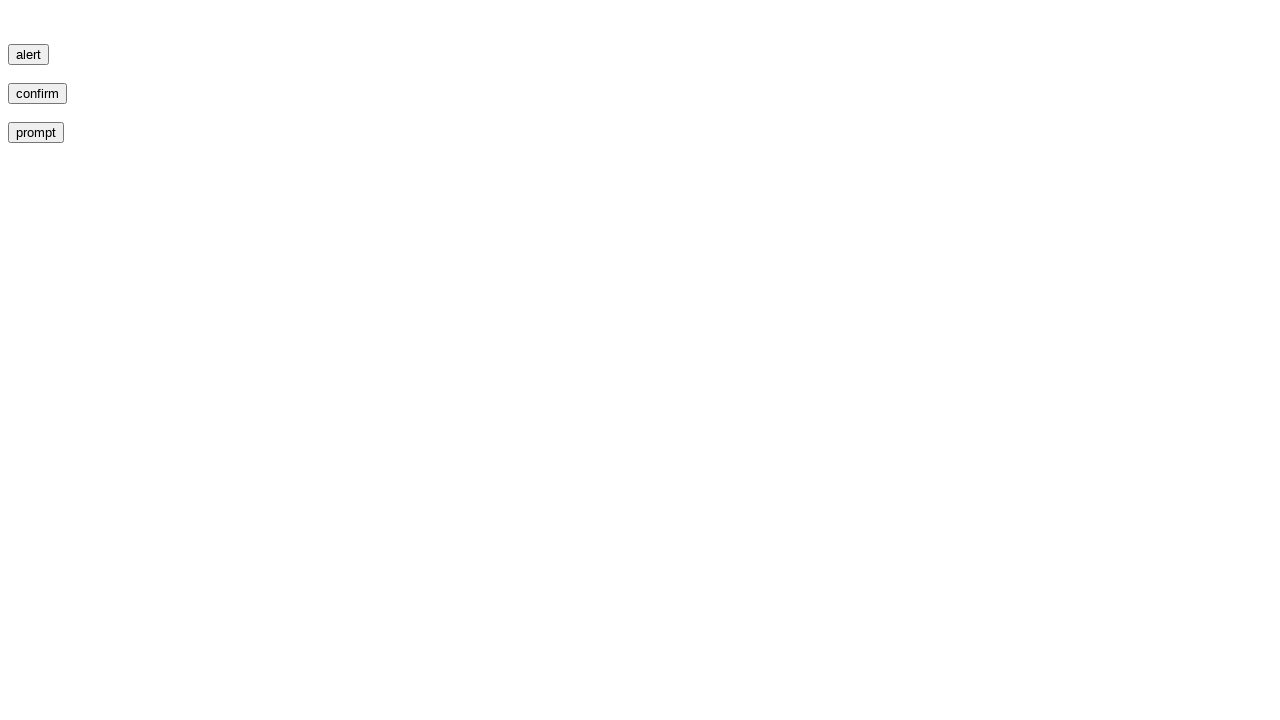

Set up dialog handler for prompt dialogs
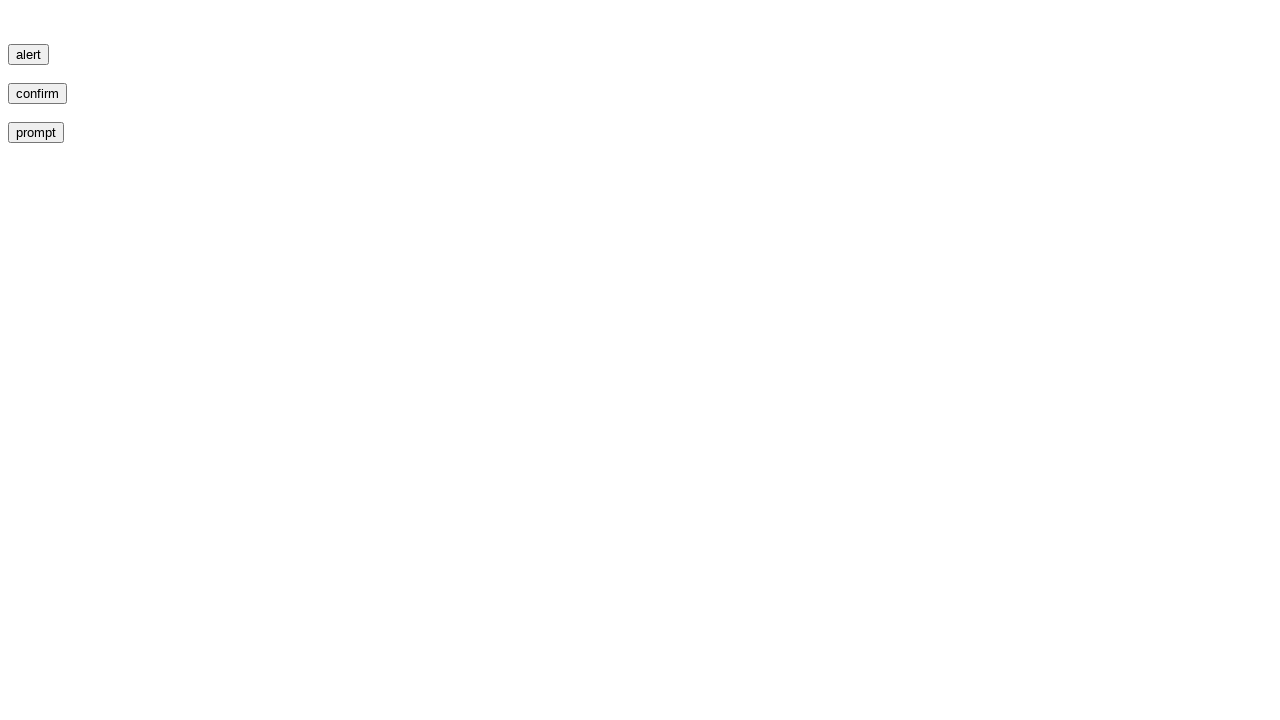

Clicked button b3 to trigger prompt dialog at (36, 132) on #b3
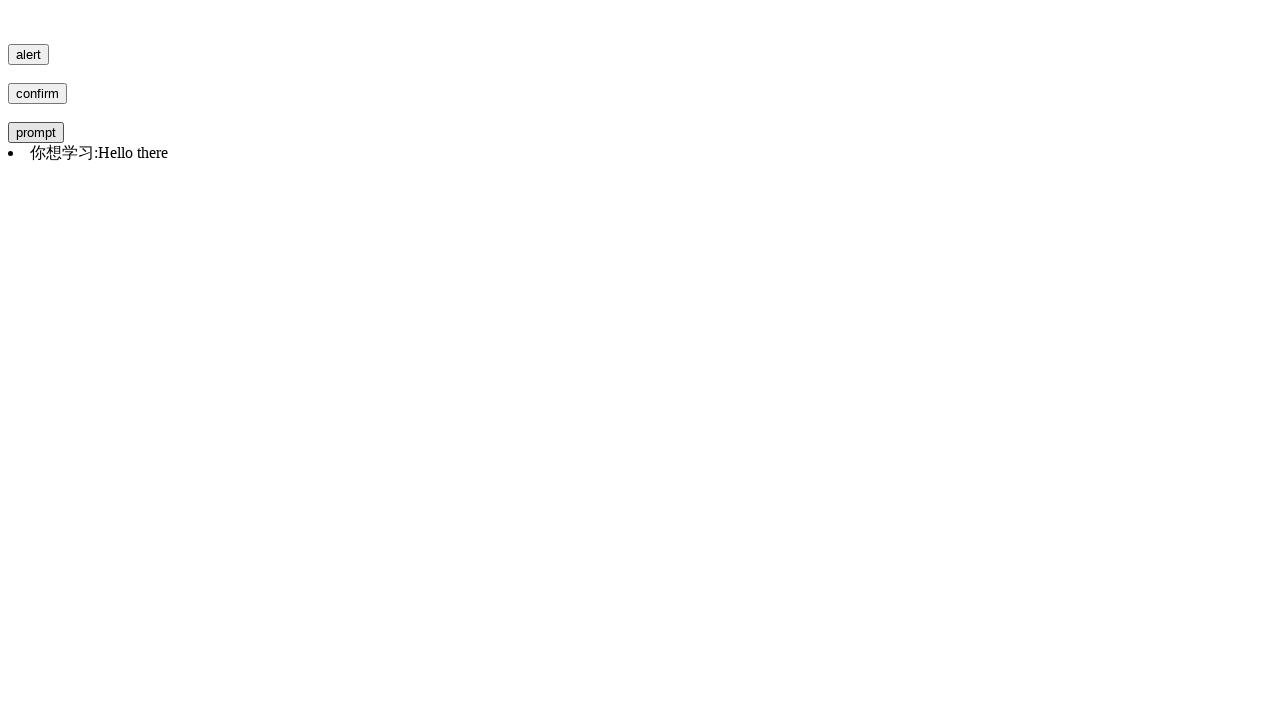

Waited for dialog handling to complete
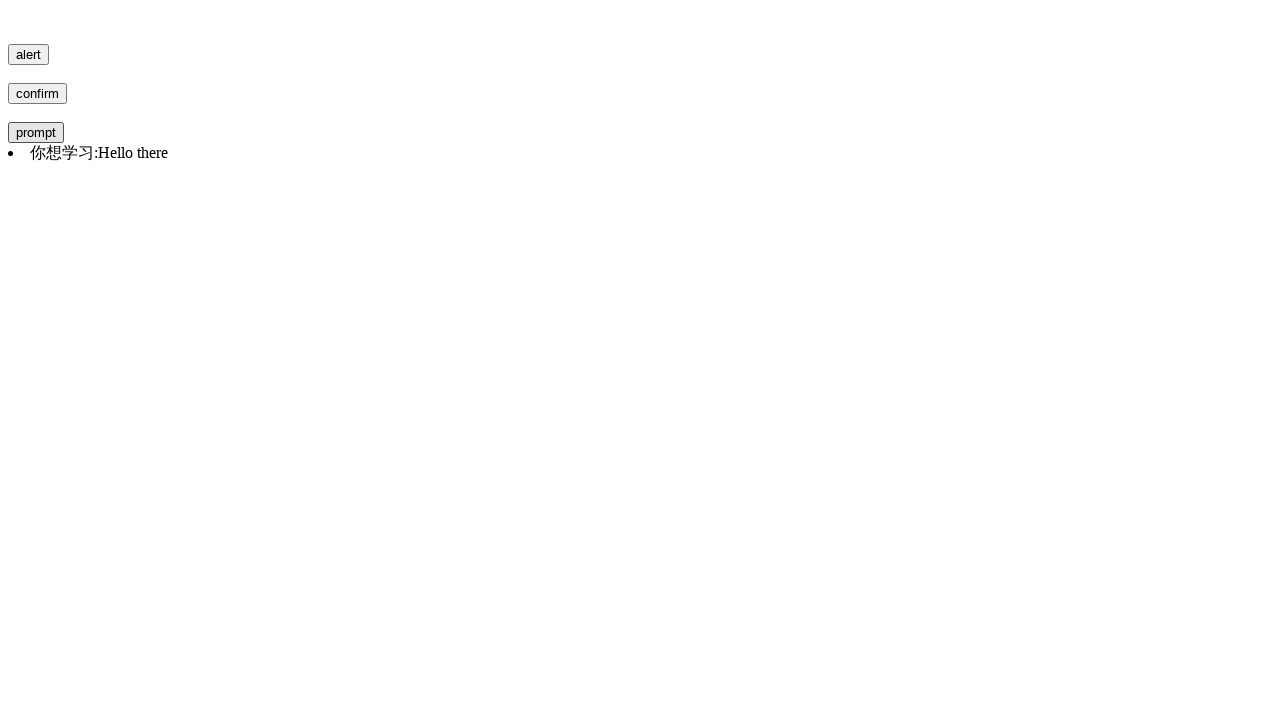

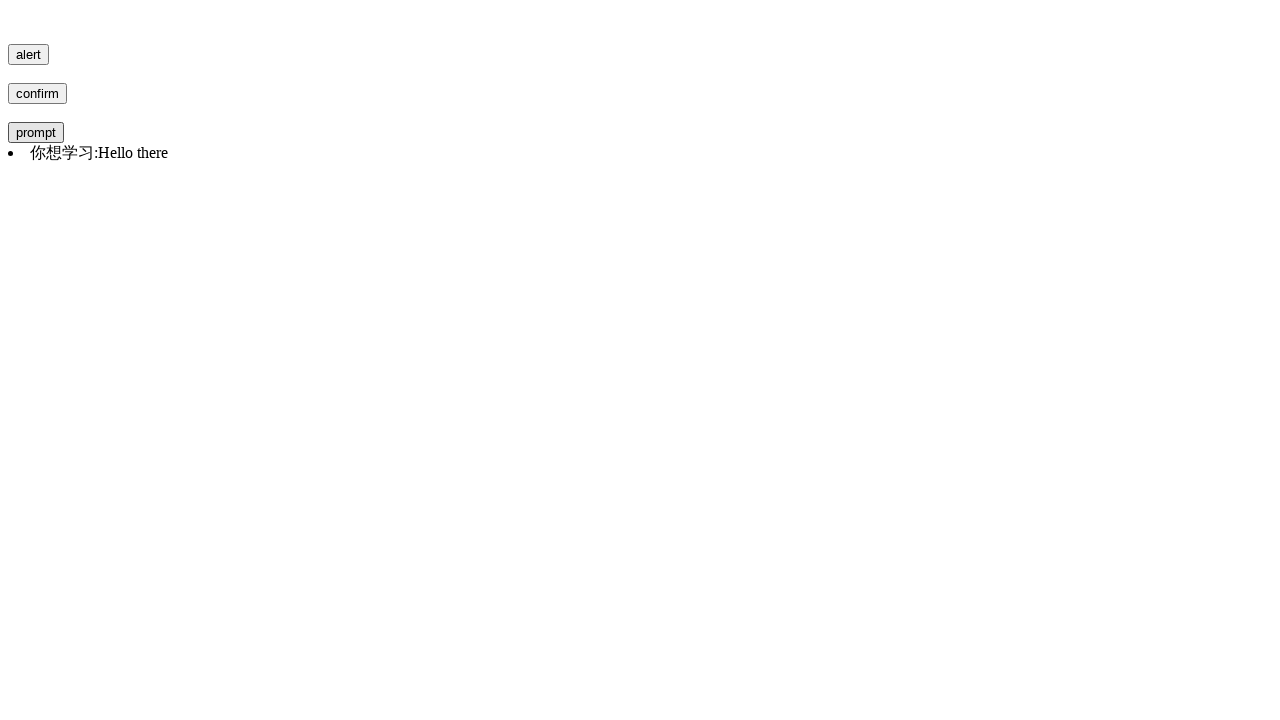